Tests link functionality by clicking on a specific link and verifying the page loads with all available links

Starting URL: https://www.tutorialspoint.com/selenium/practice/links.php

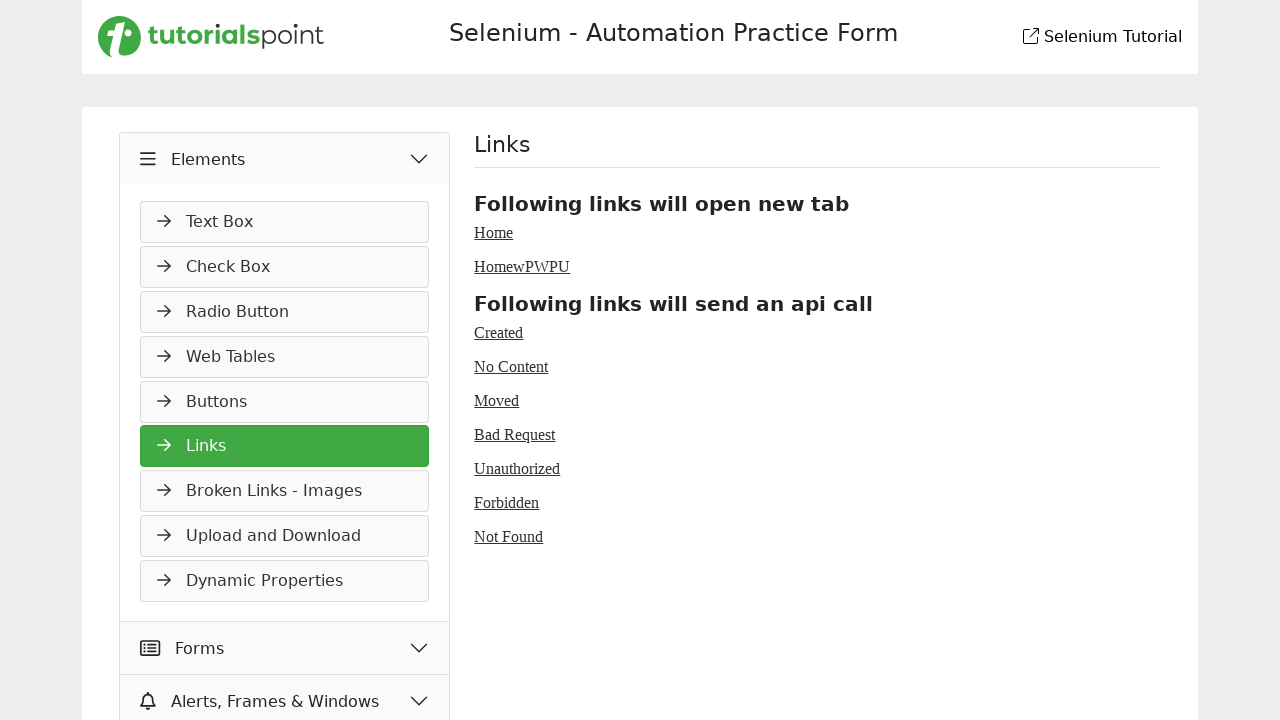

Clicked on the 'No Content' link at (511, 366) on a:has-text('No Content')
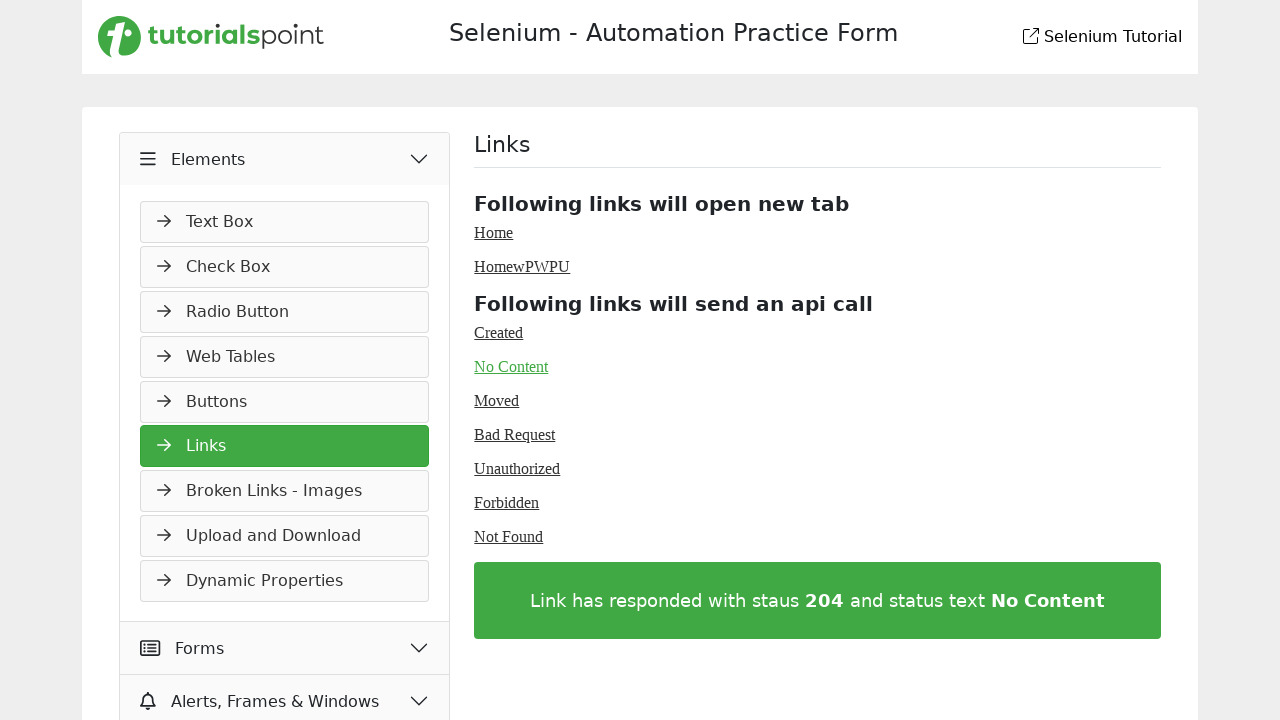

Page loaded and network idle state reached
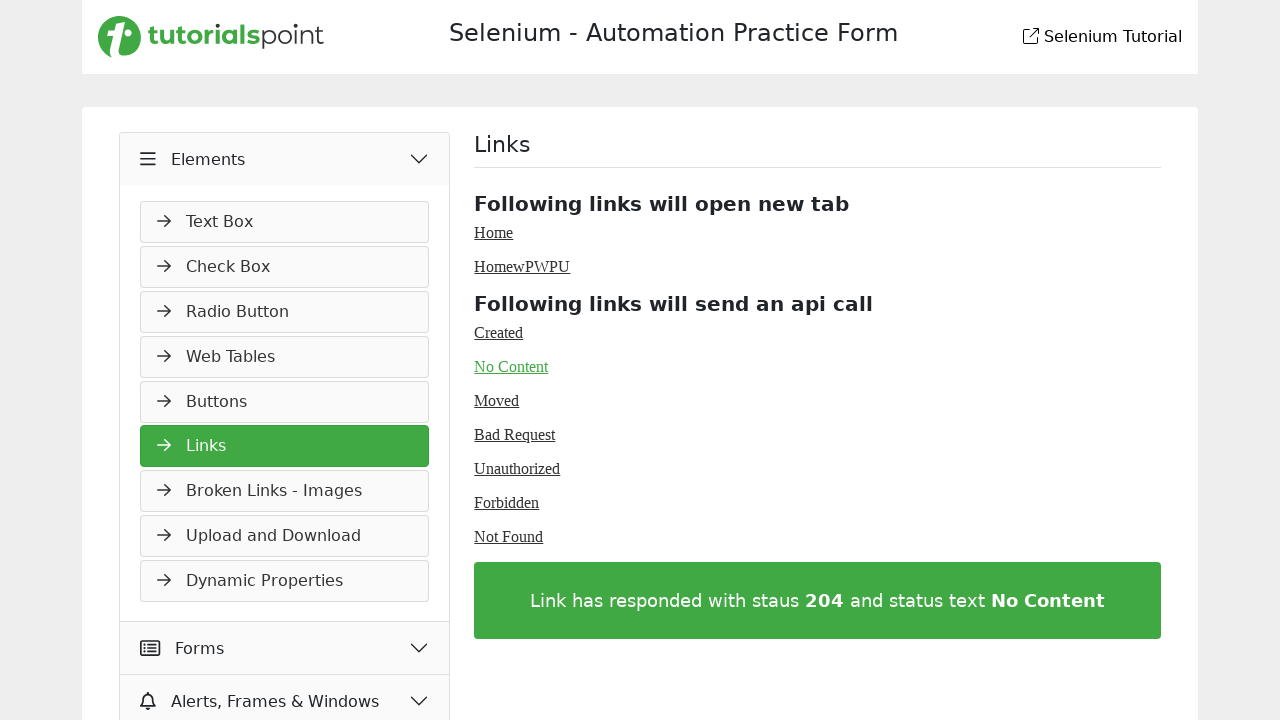

Verified that all available links are present on the page
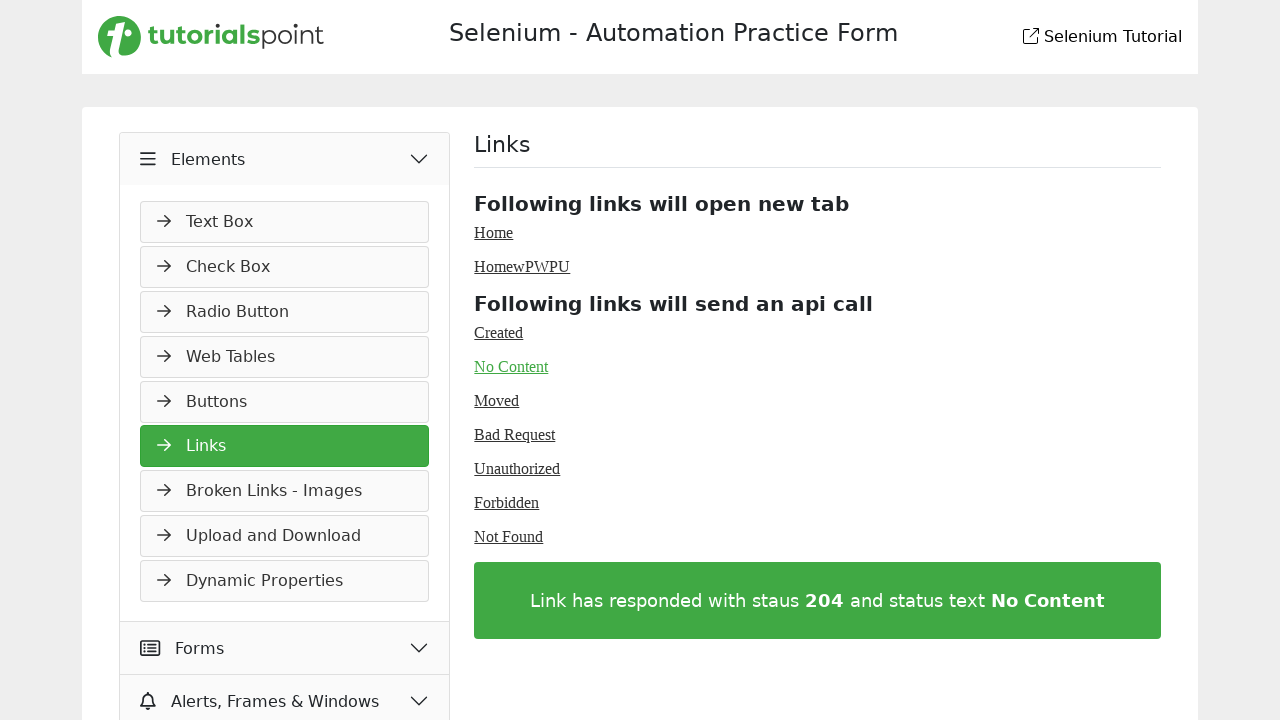

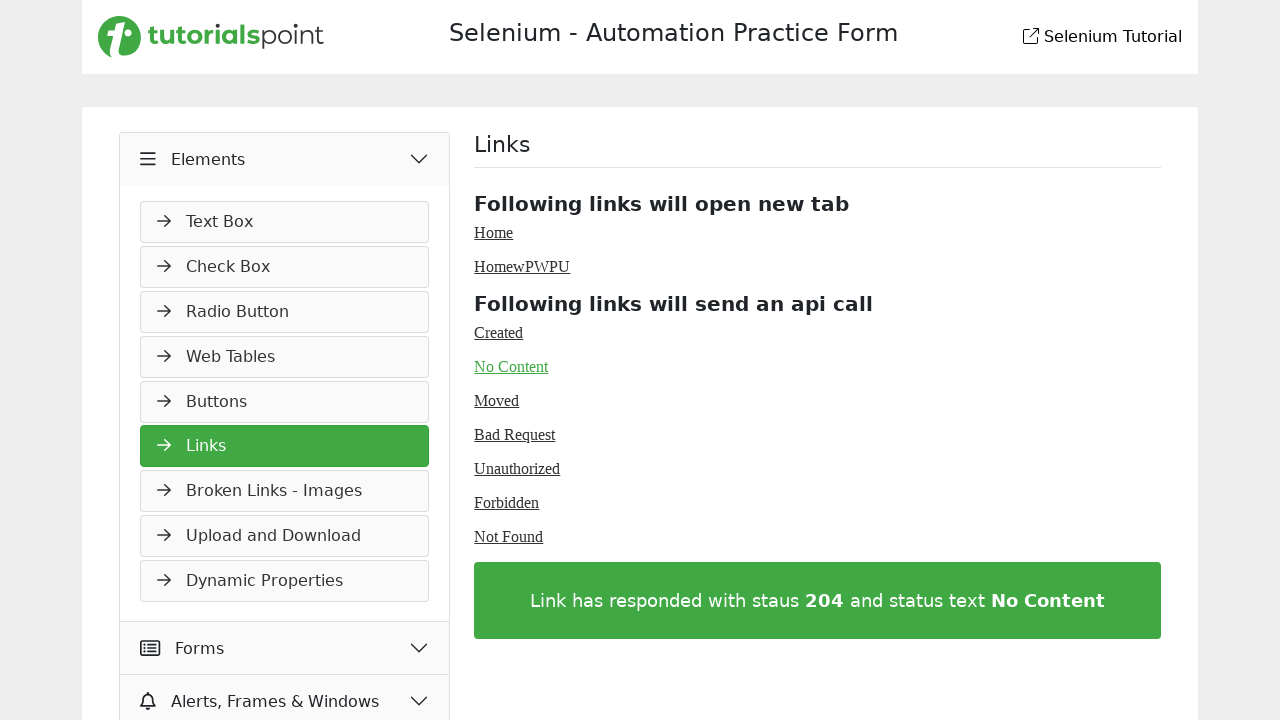